Navigates to the QQ.com homepage and verifies the page loads successfully.

Starting URL: http://www.qq.com/

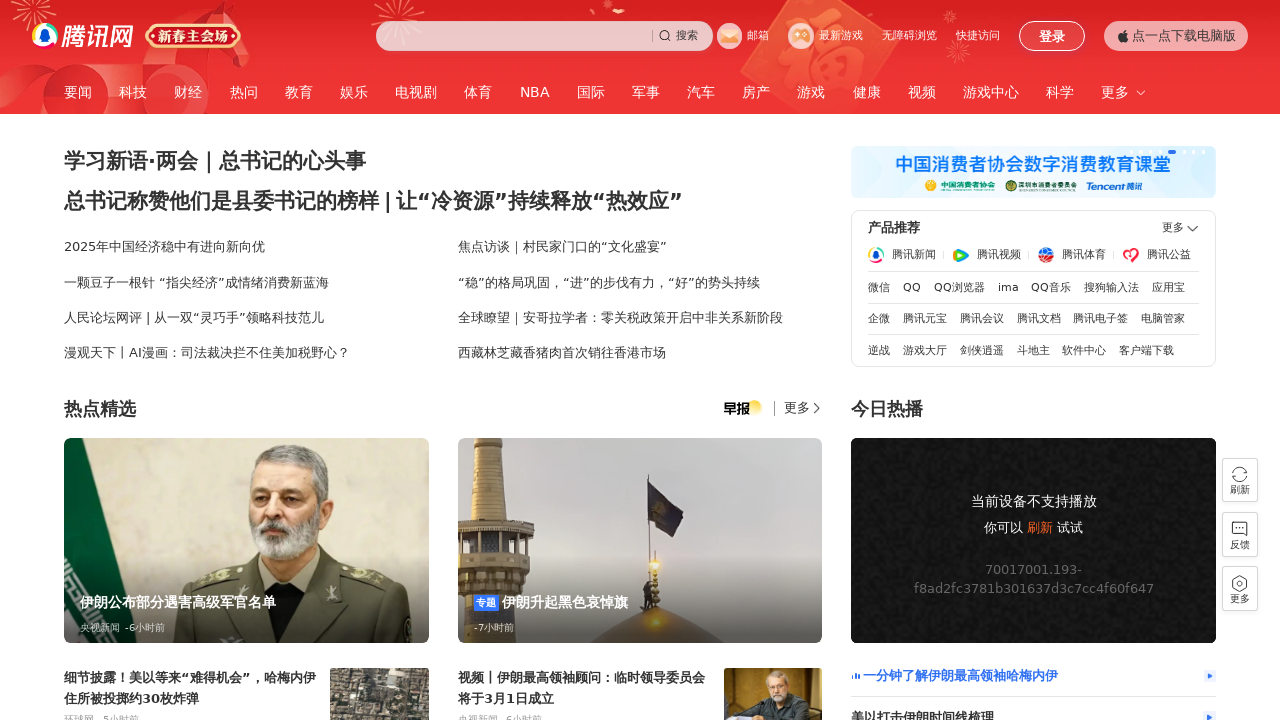

Waited for page DOM to fully load
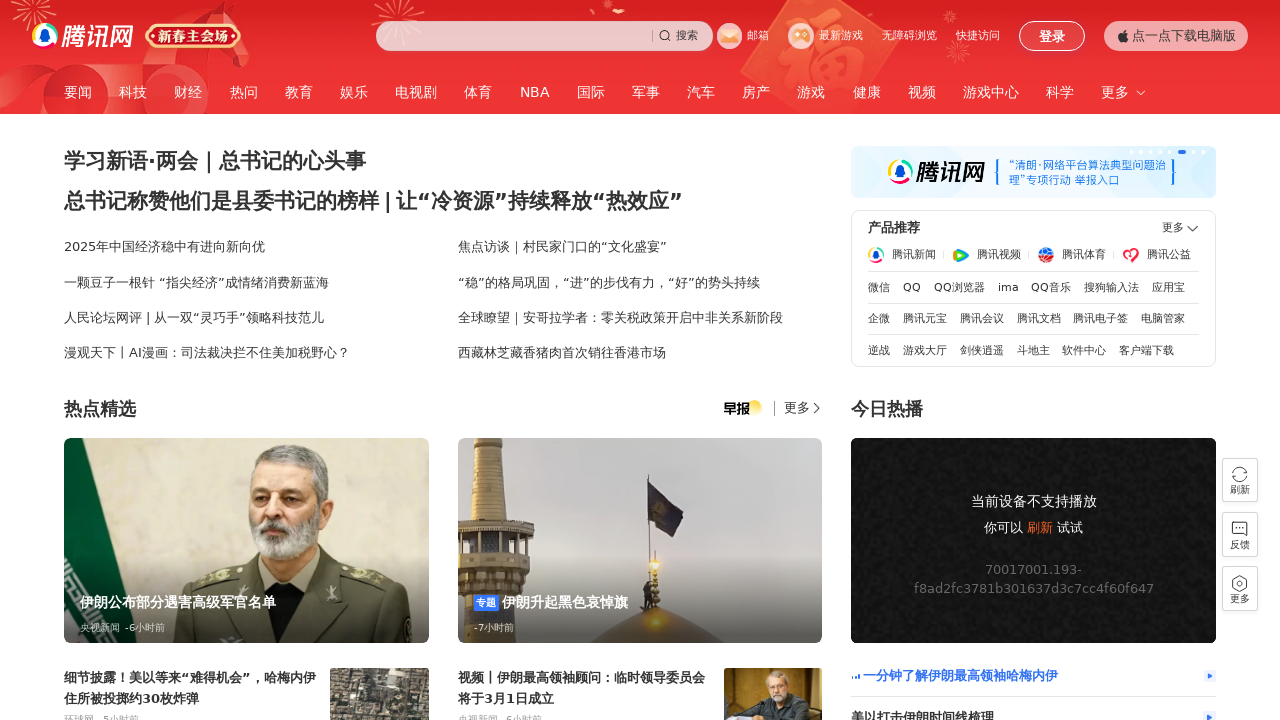

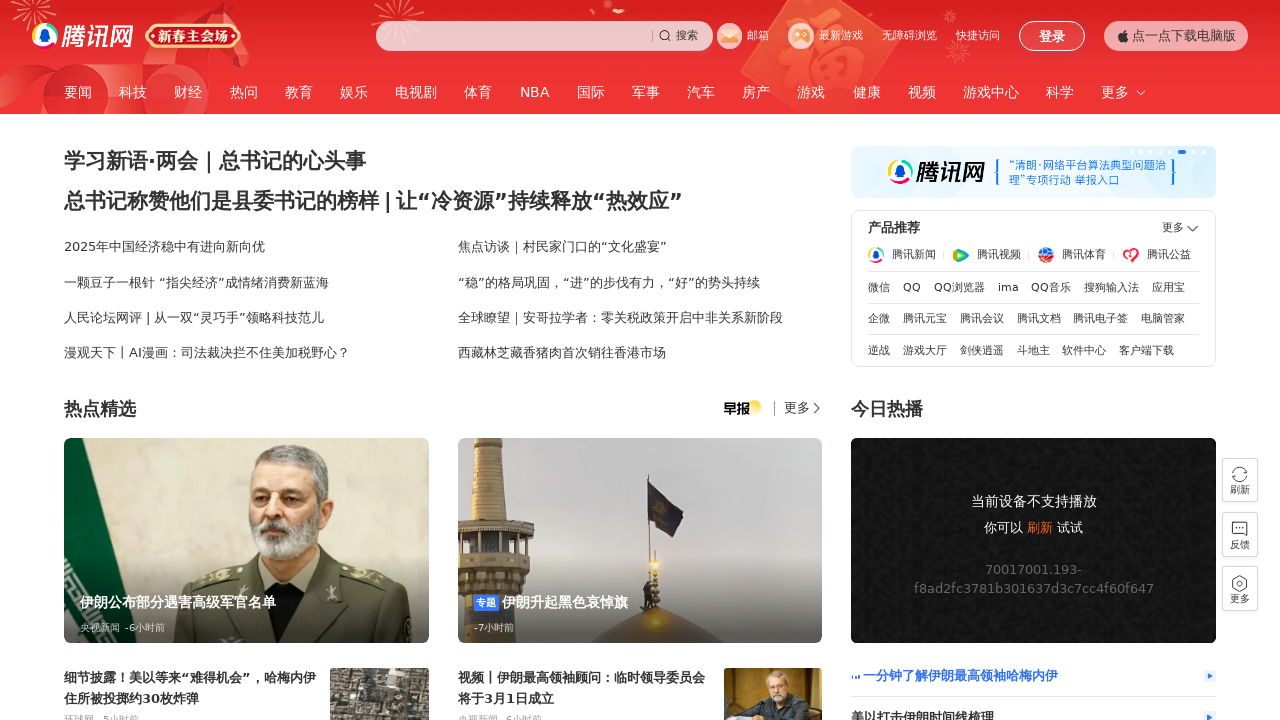